Navigates through a series of links on a research website, clicking through to the ASSET Research Group, then to Sakshi Udeshi's page, and finally to the Publications section

Starting URL: https://sudiptac.bitbucket.io/

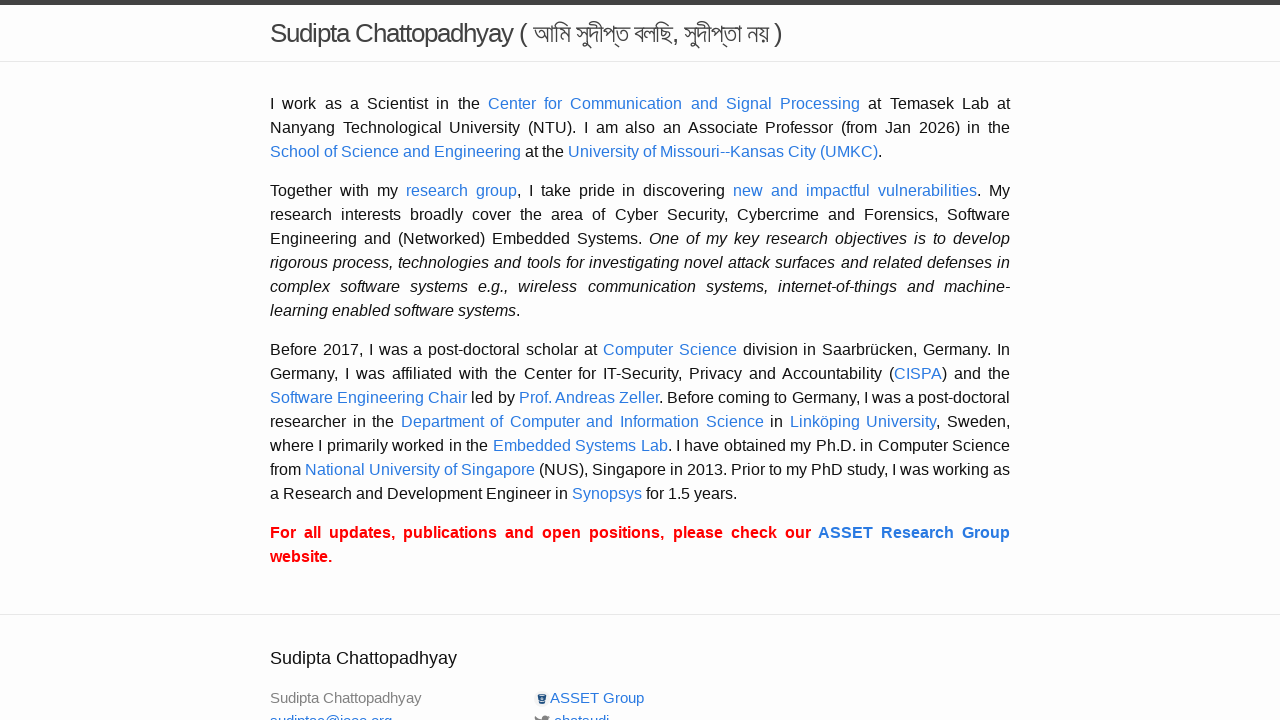

Clicked link to ASSET Research Group at (914, 532) on text=ASSET Research Group
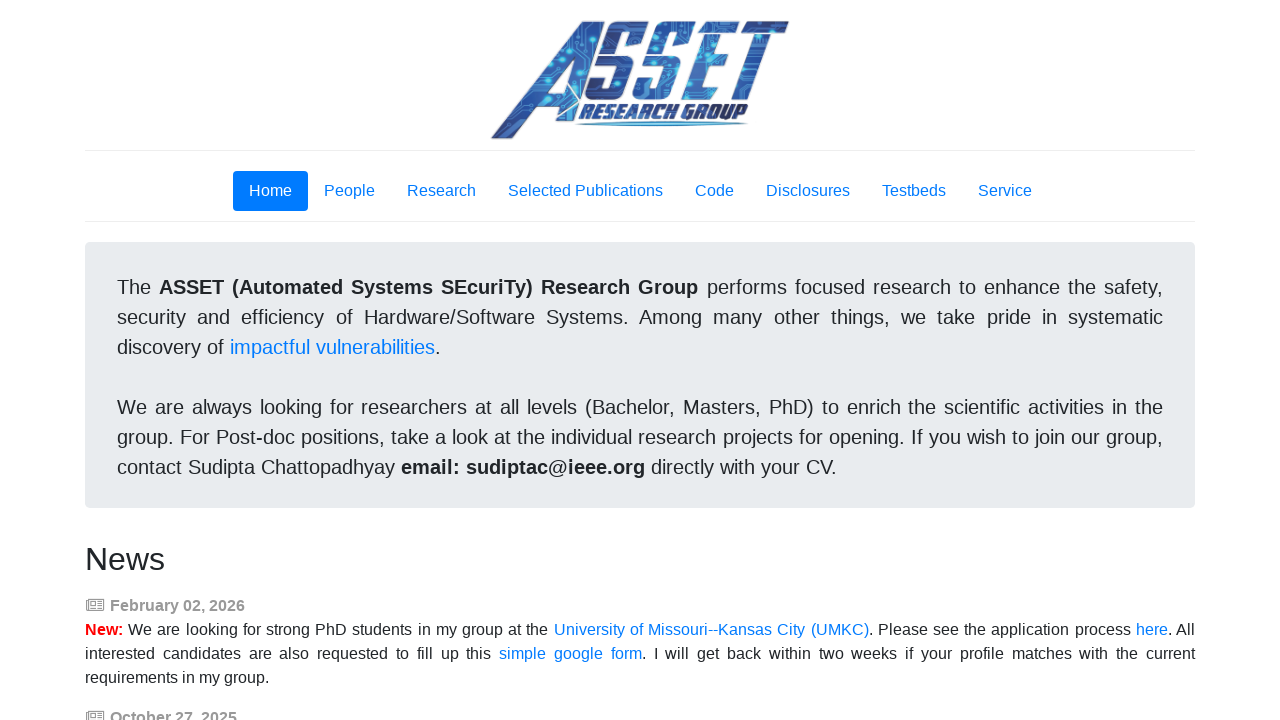

Clicked link to Sakshi Udeshi's page at (222, 360) on text=Sakshi Udeshi
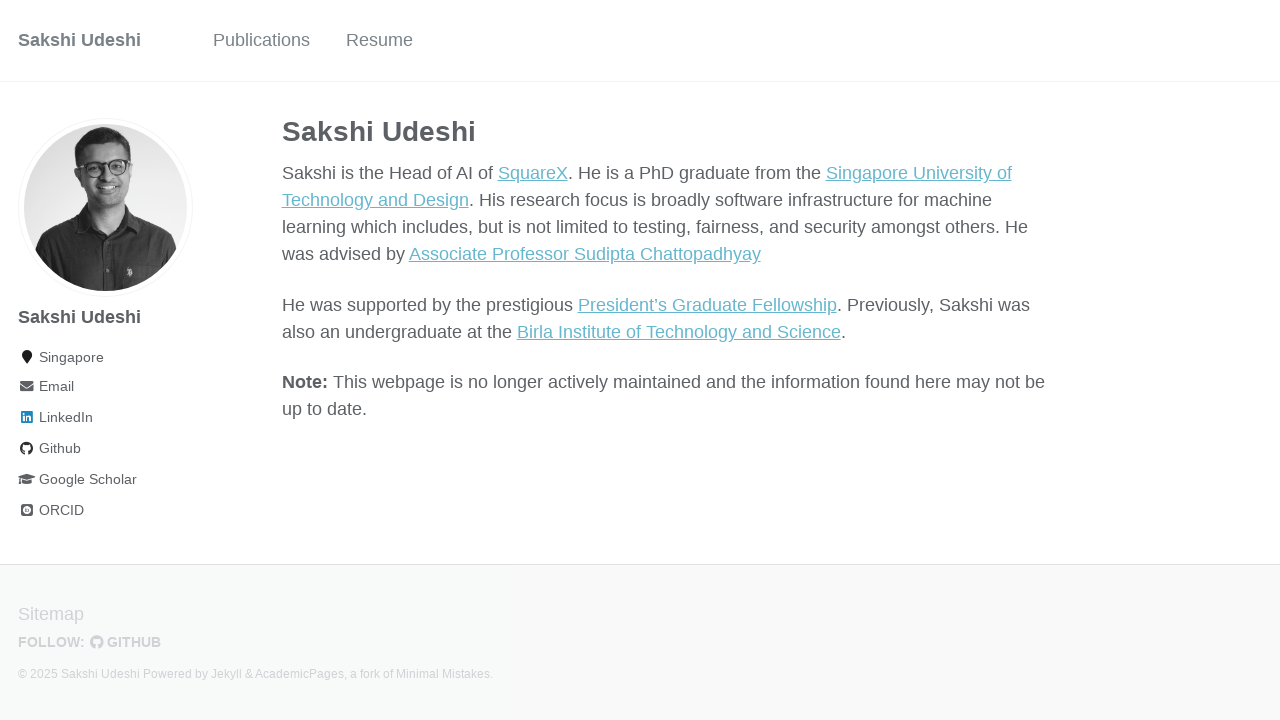

Clicked link to Publications section at (262, 40) on text=Publications
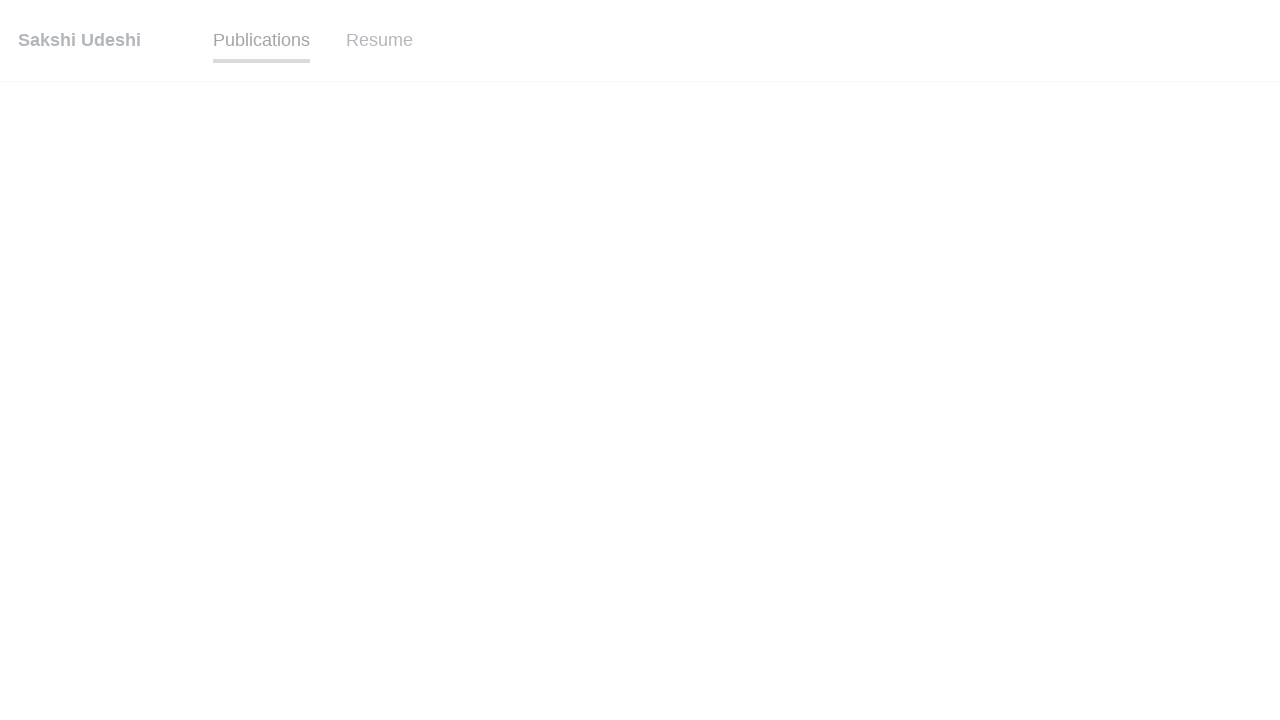

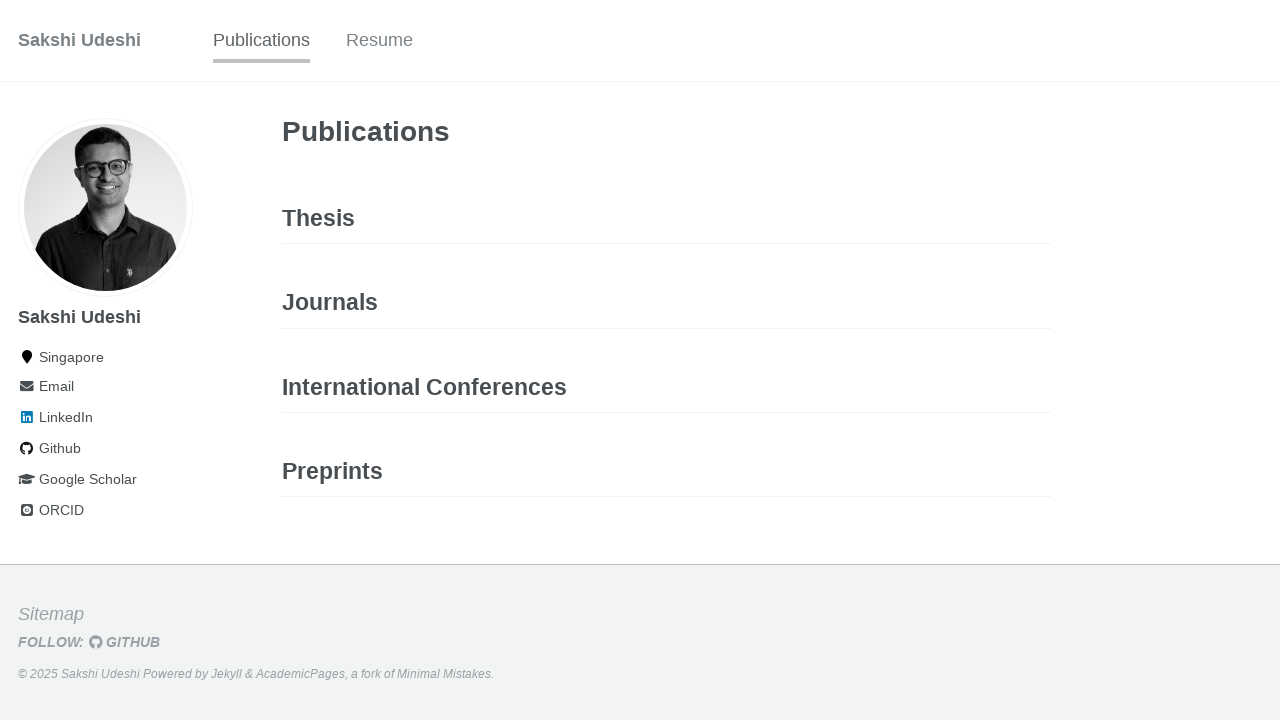